Tests that a checkbox element can be tracked when it disappears after clicking a Remove button

Starting URL: http://the-internet.herokuapp.com/dynamic_controls

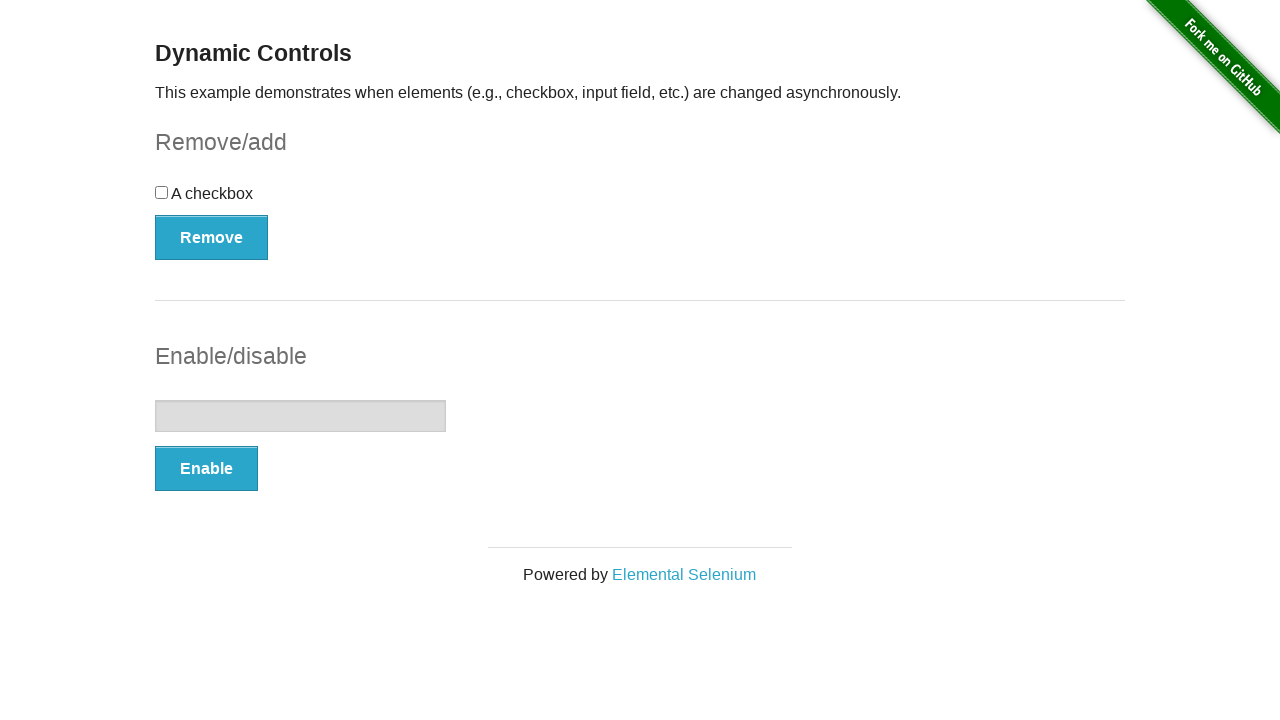

Waited for checkbox element to be visible
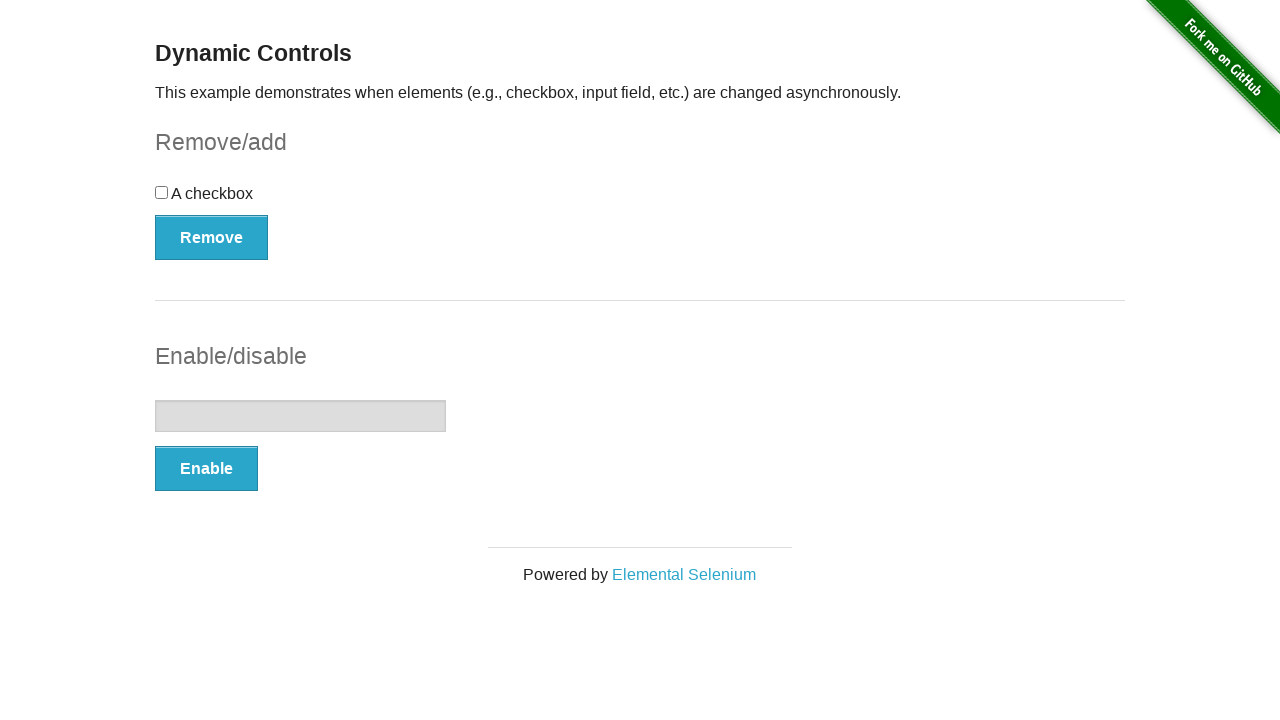

Clicked Remove button to remove checkbox at (212, 237) on #checkbox-example button
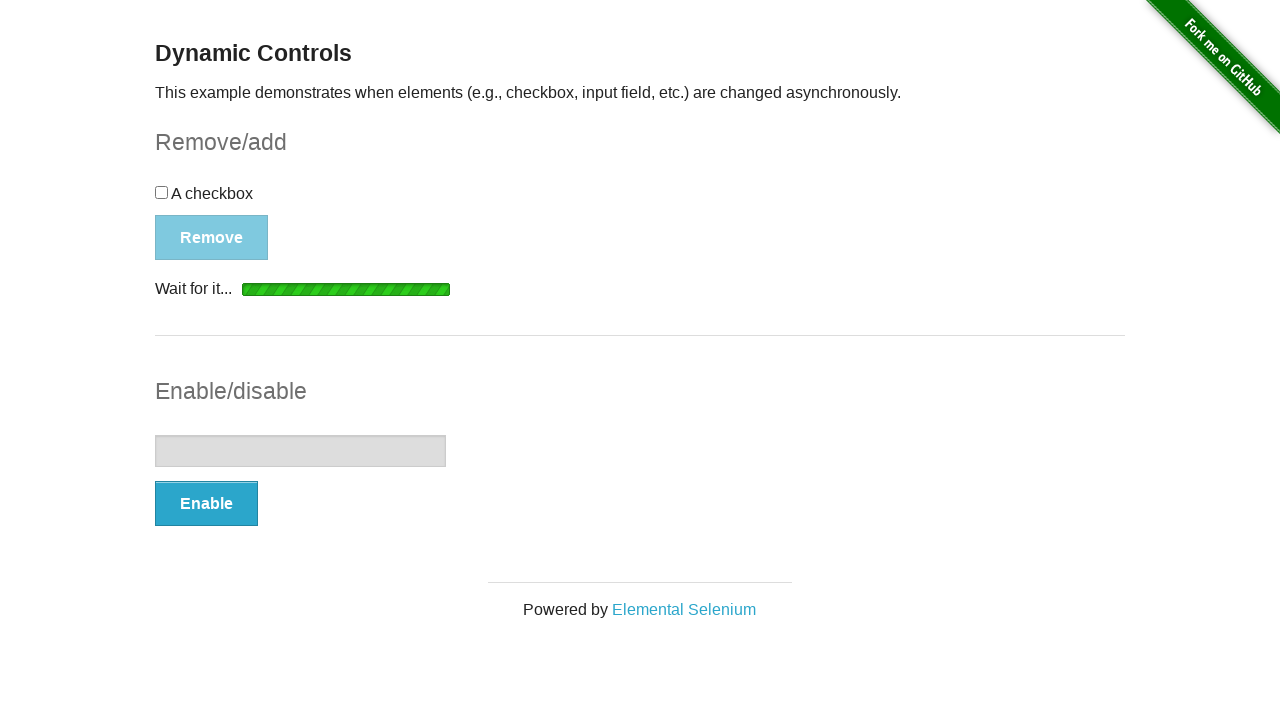

Verified checkbox element disappeared after clicking Remove
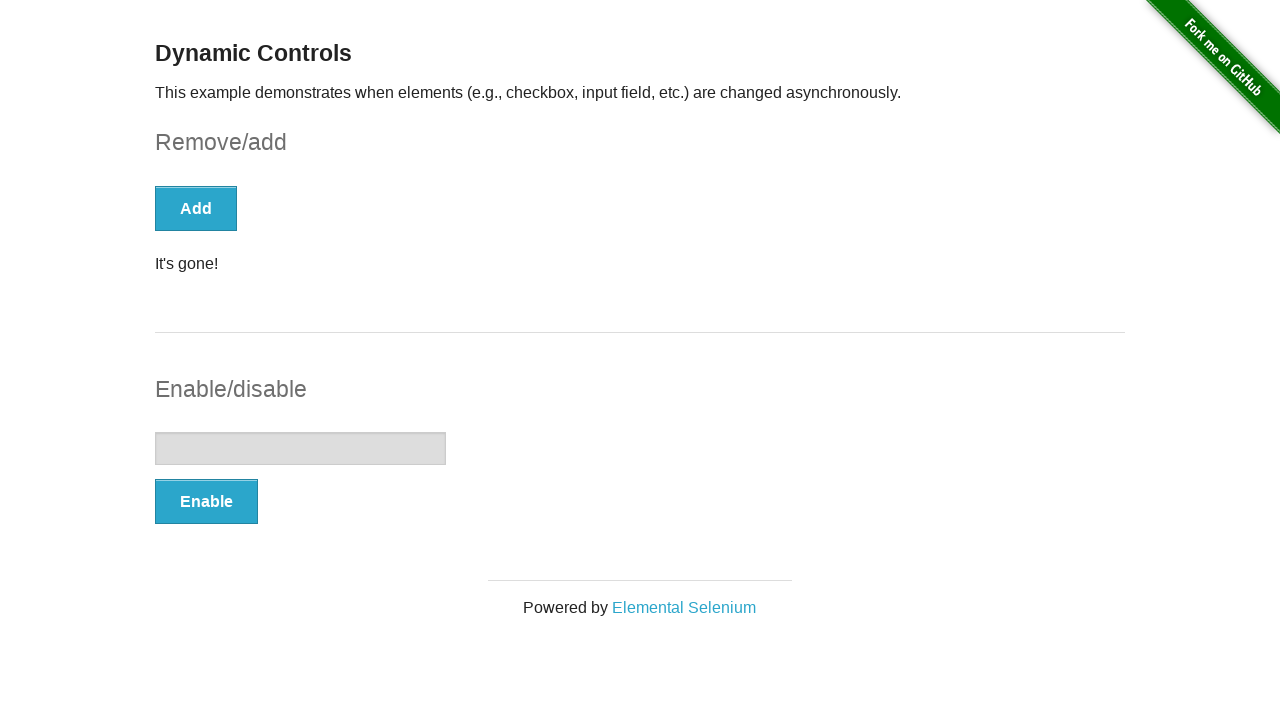

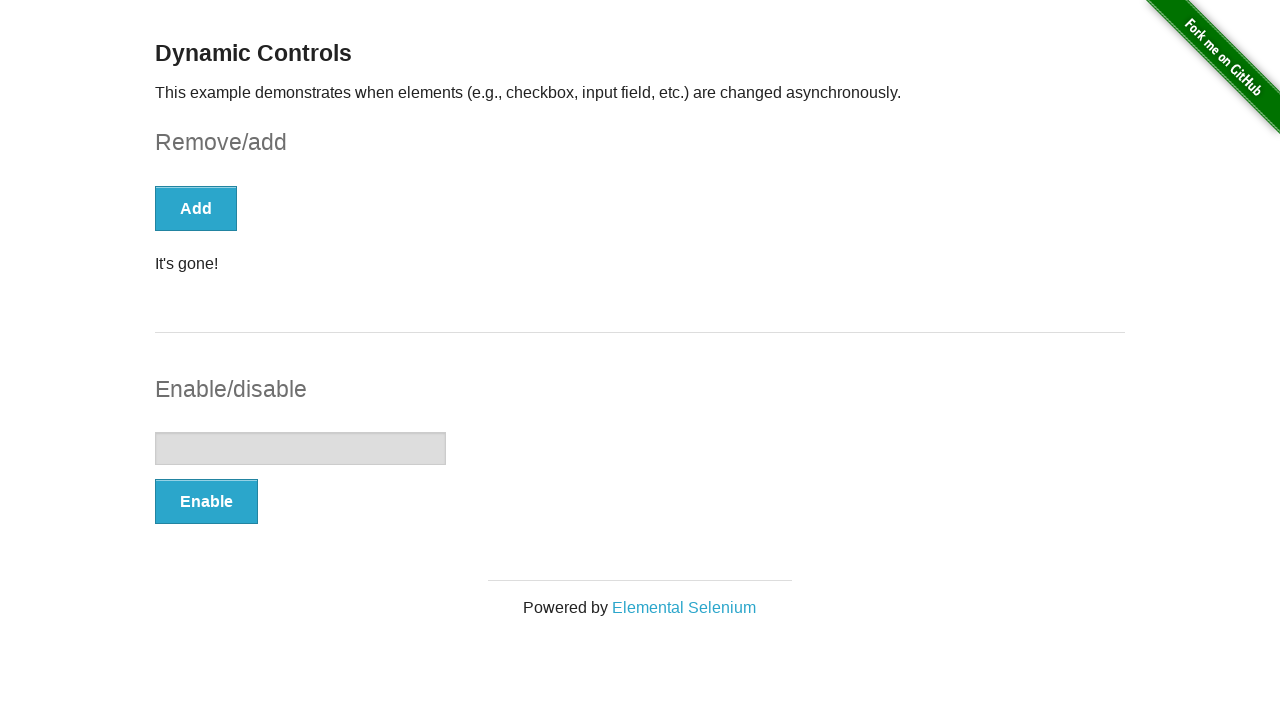